Tests scrolling functionality by scrolling to a Facebook icon element at the bottom of the page and clicking it

Starting URL: https://demo.automationtesting.in/Register.html

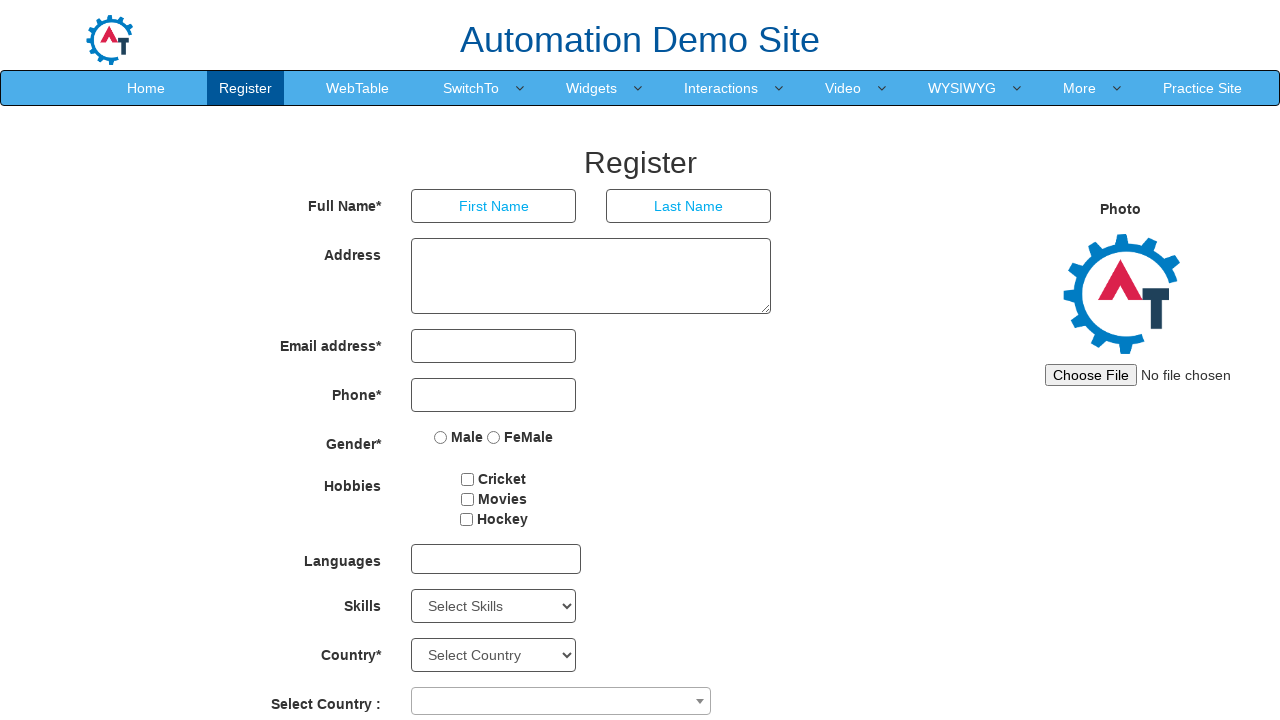

Scrolled to Facebook icon element at bottom of page
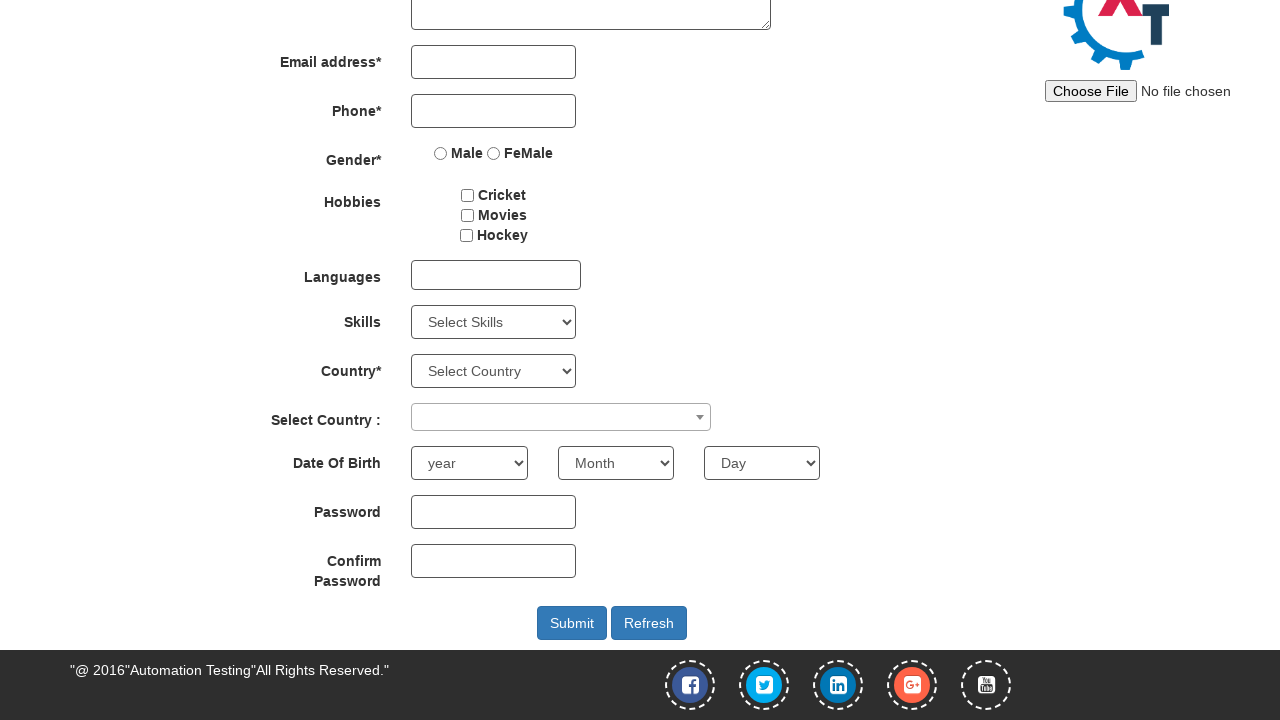

Clicked Facebook icon at (690, 685) on xpath=//span[@class='fa fa-facebook-square']
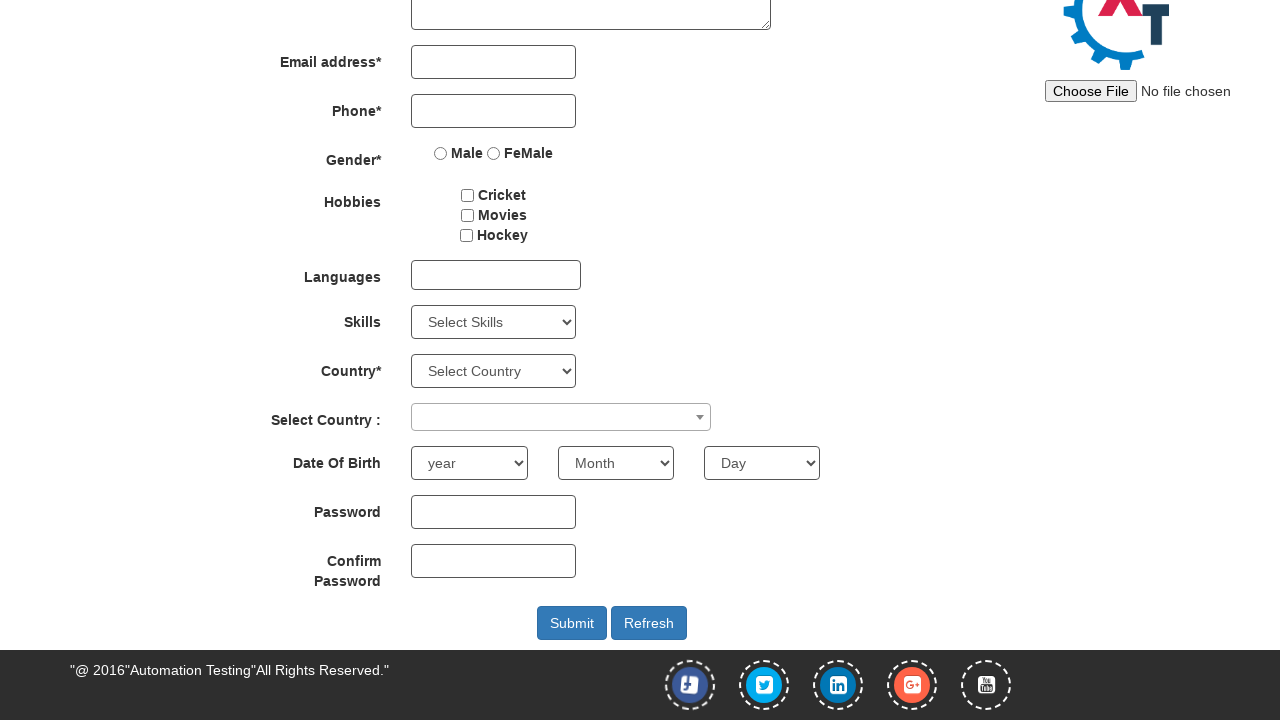

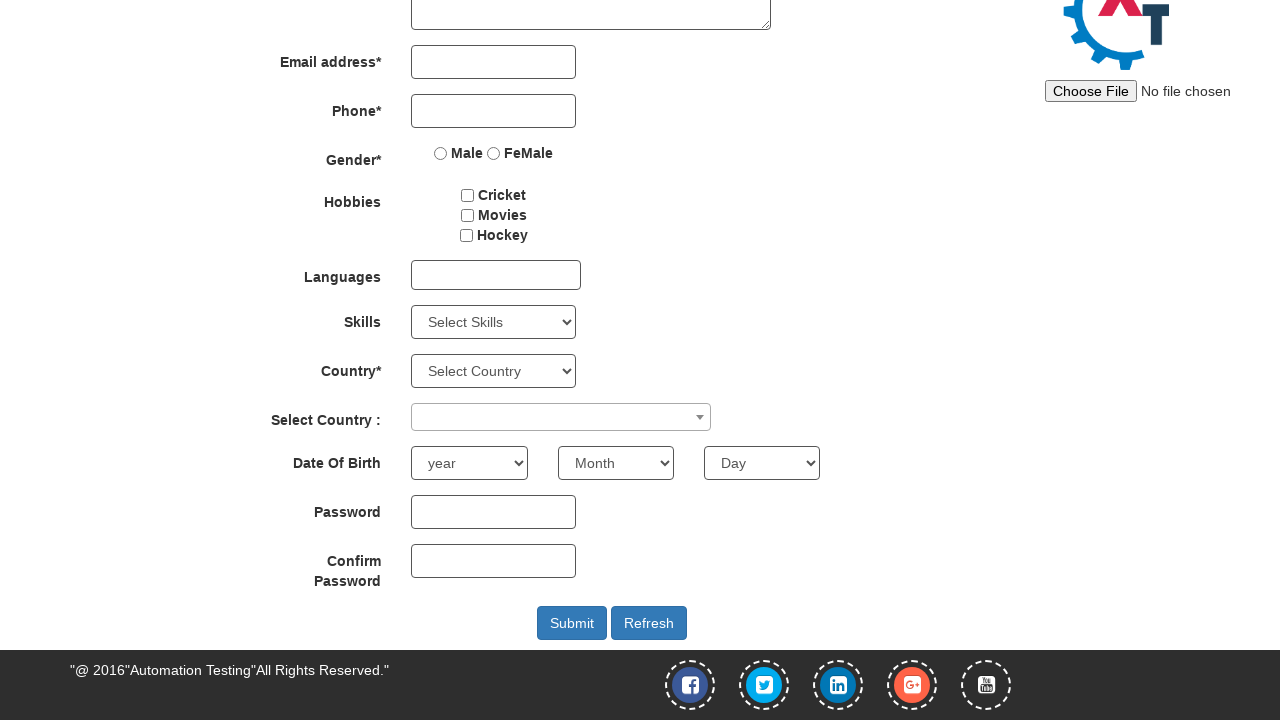